Navigates to RedBus website and verifies the page loads by checking the title and URL are accessible

Starting URL: https://www.redbus.in

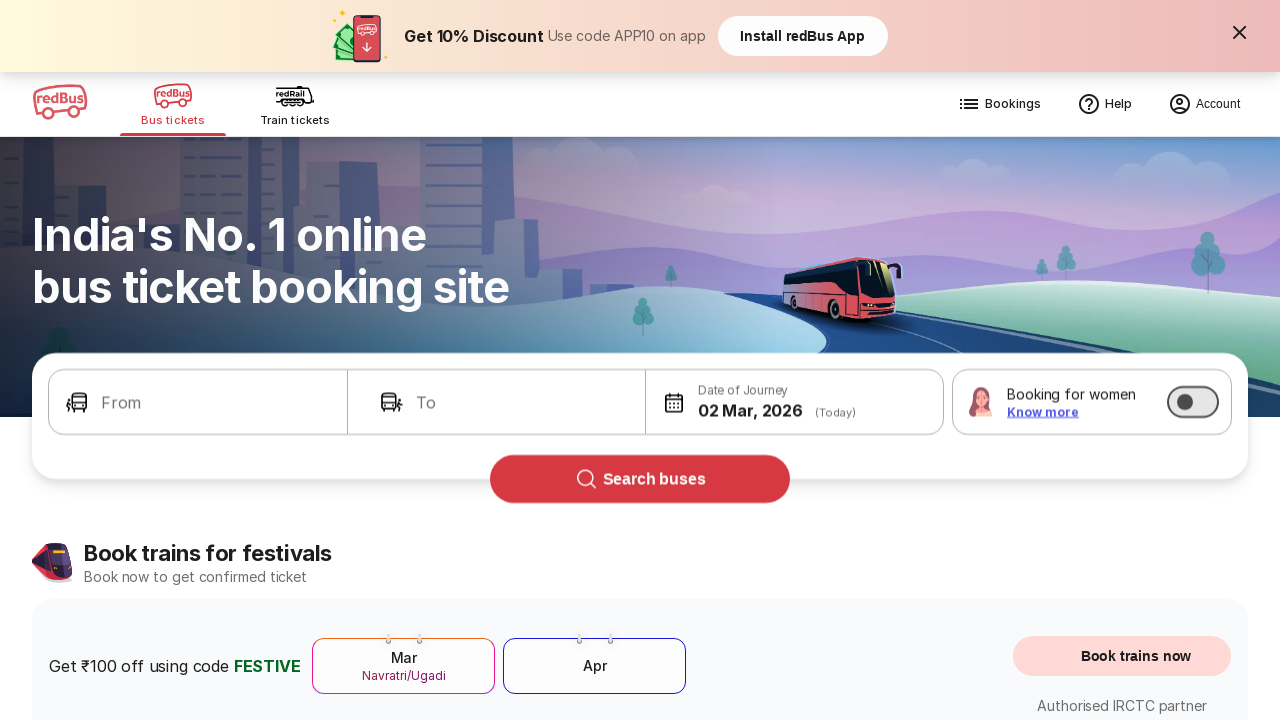

Waited for page DOM content to load
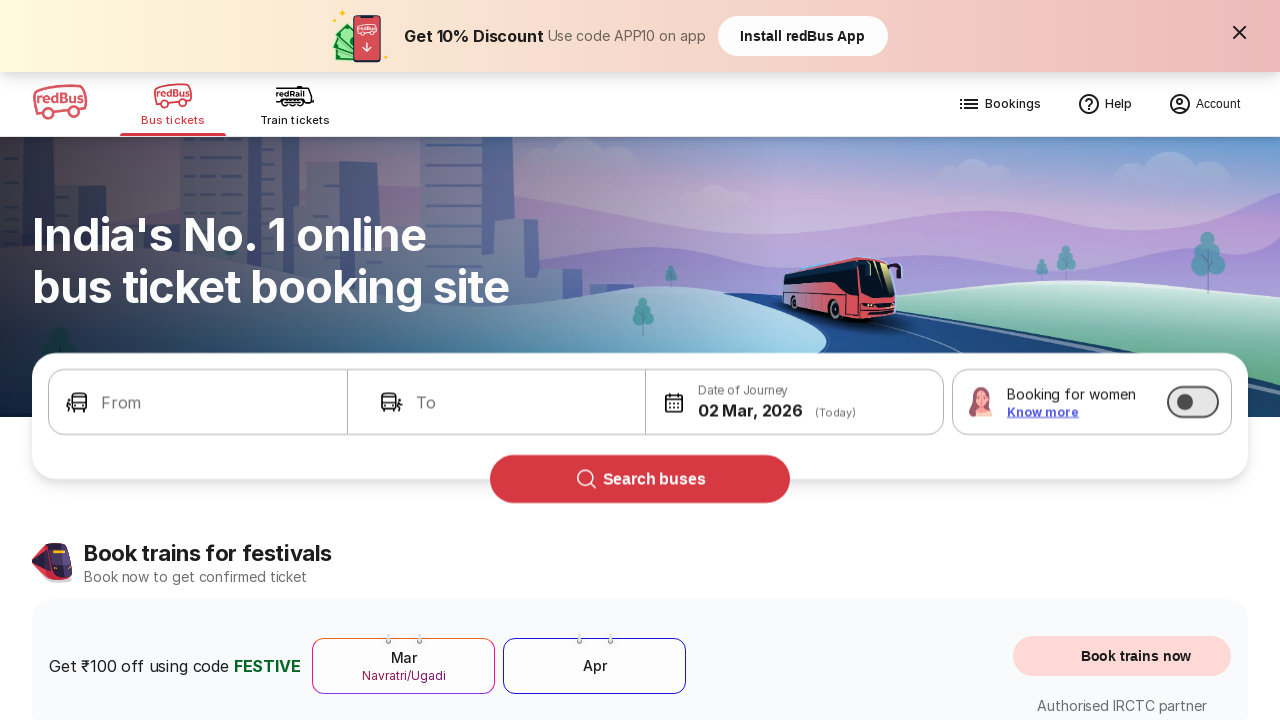

Retrieved page title: Bus Booking Online and Train Tickets at Lowest Price - redBus
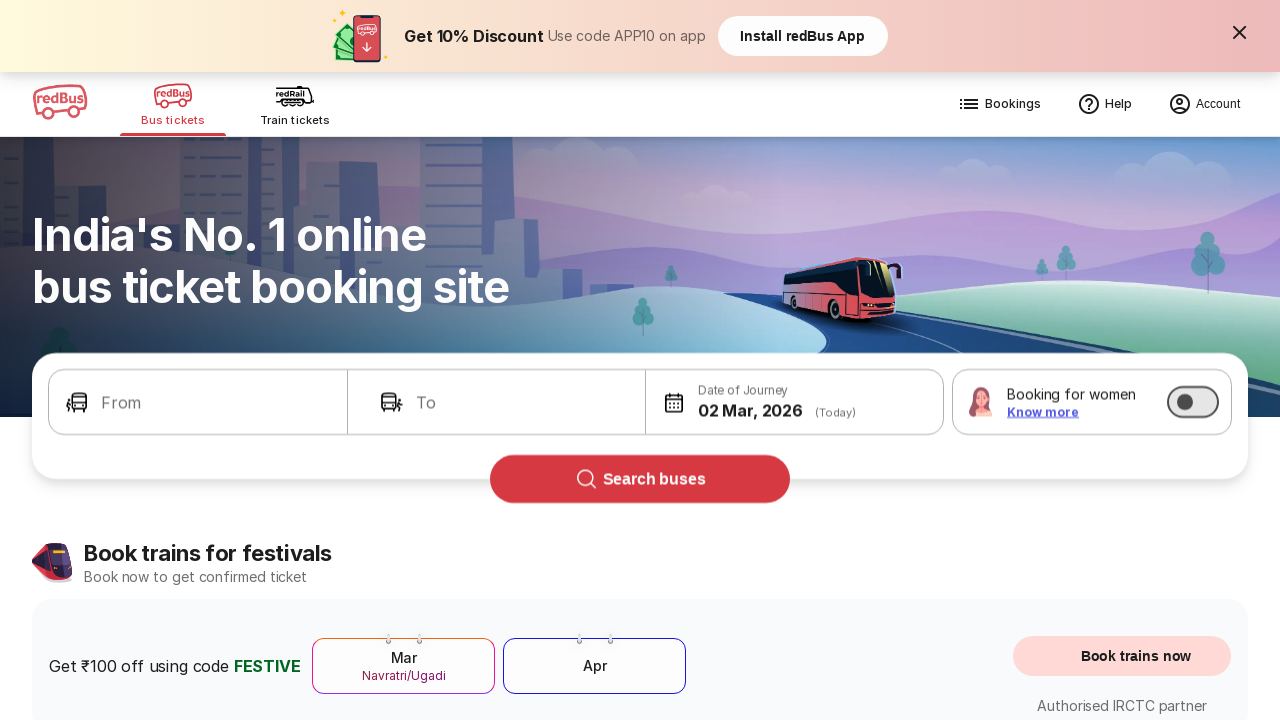

Printed page title: Bus Booking Online and Train Tickets at Lowest Price - redBus
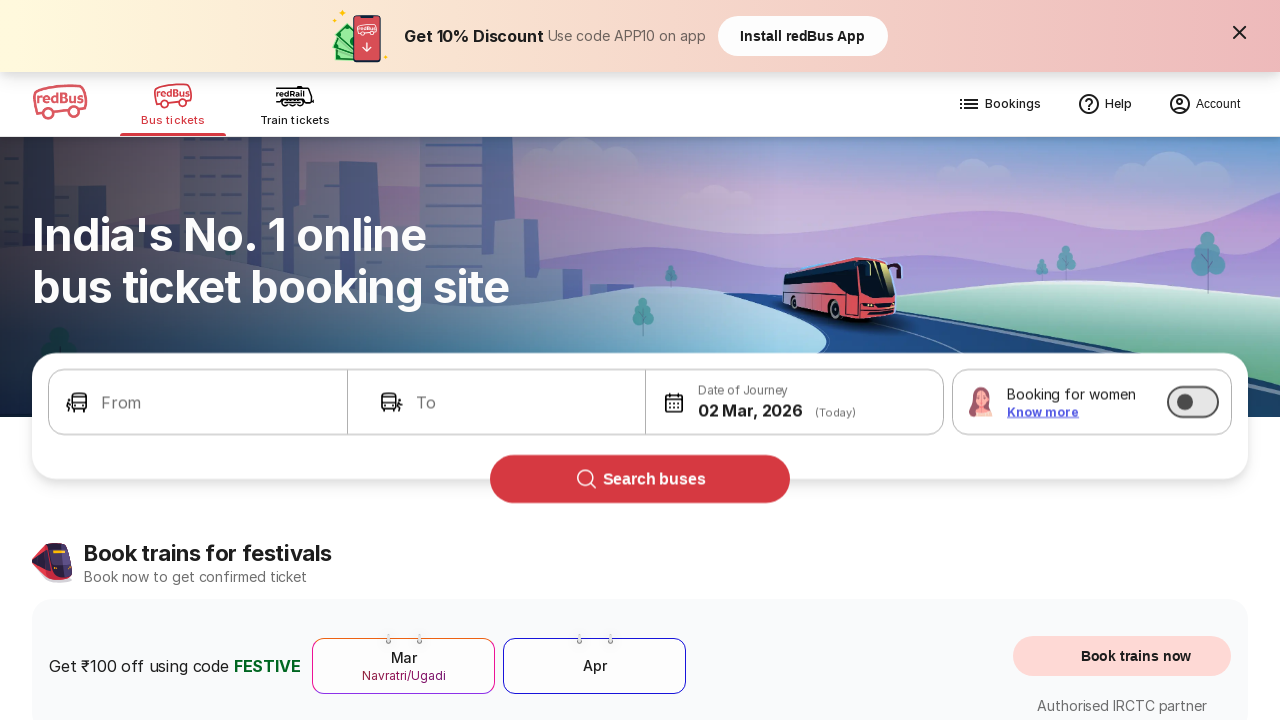

Printed page URL: https://www.redbus.in/
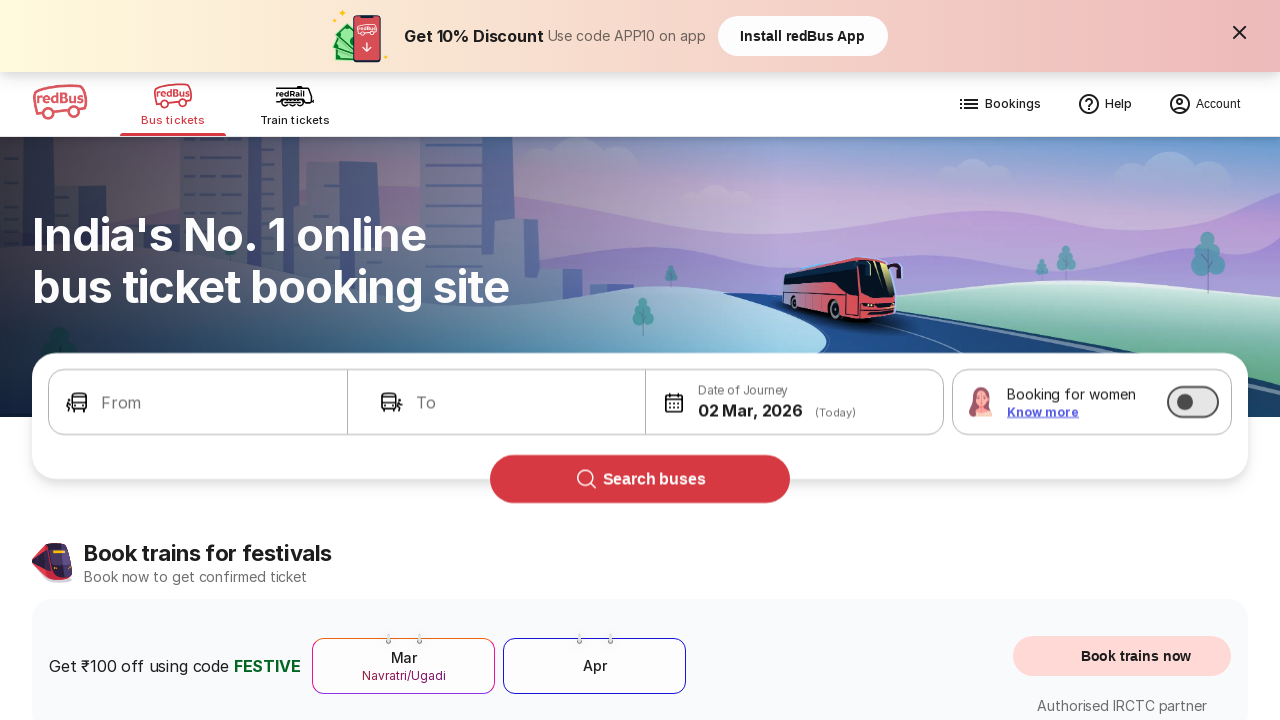

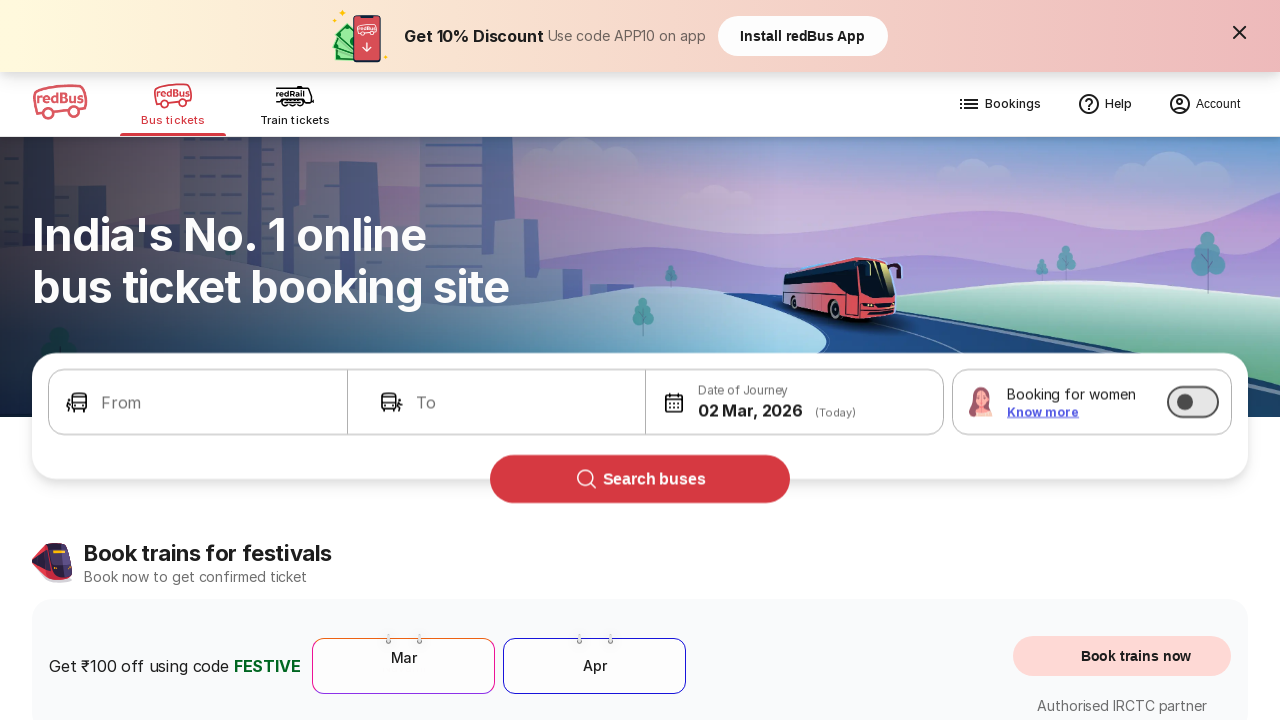